Tests marking individual items as complete by checking their toggle buttons

Starting URL: https://demo.playwright.dev/todomvc

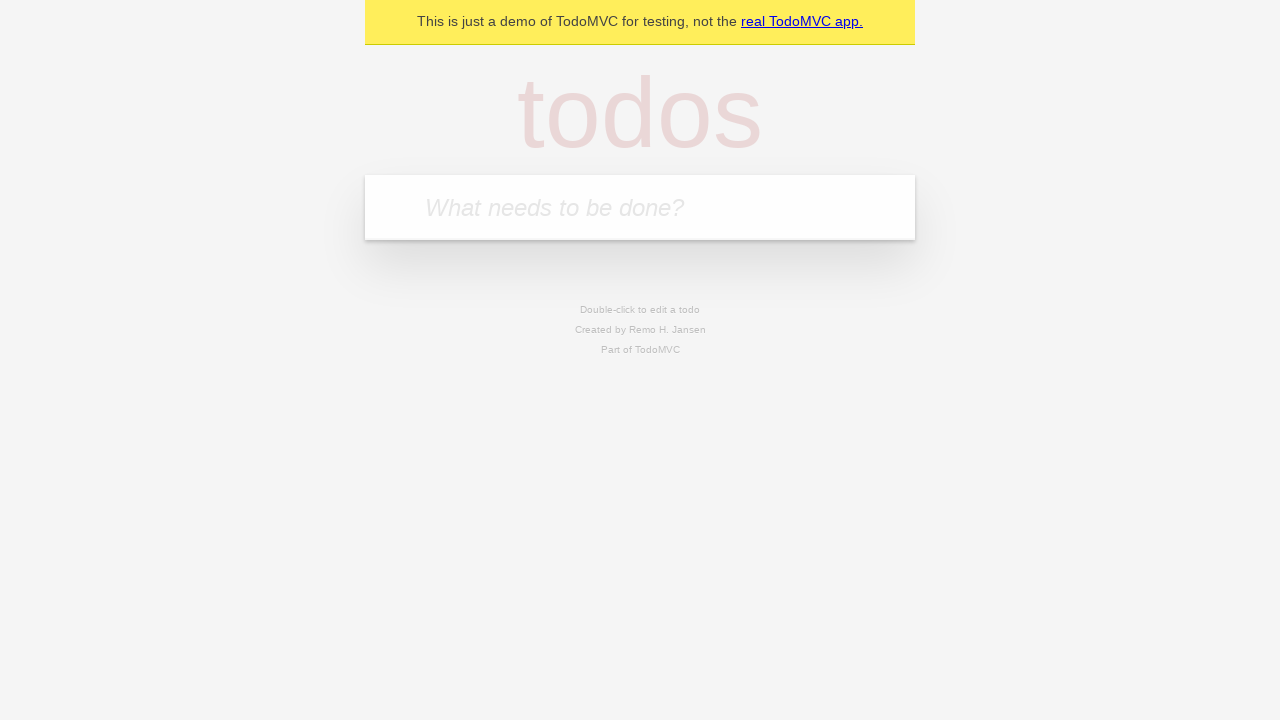

Filled new todo field with 'buy some cheese' on .new-todo
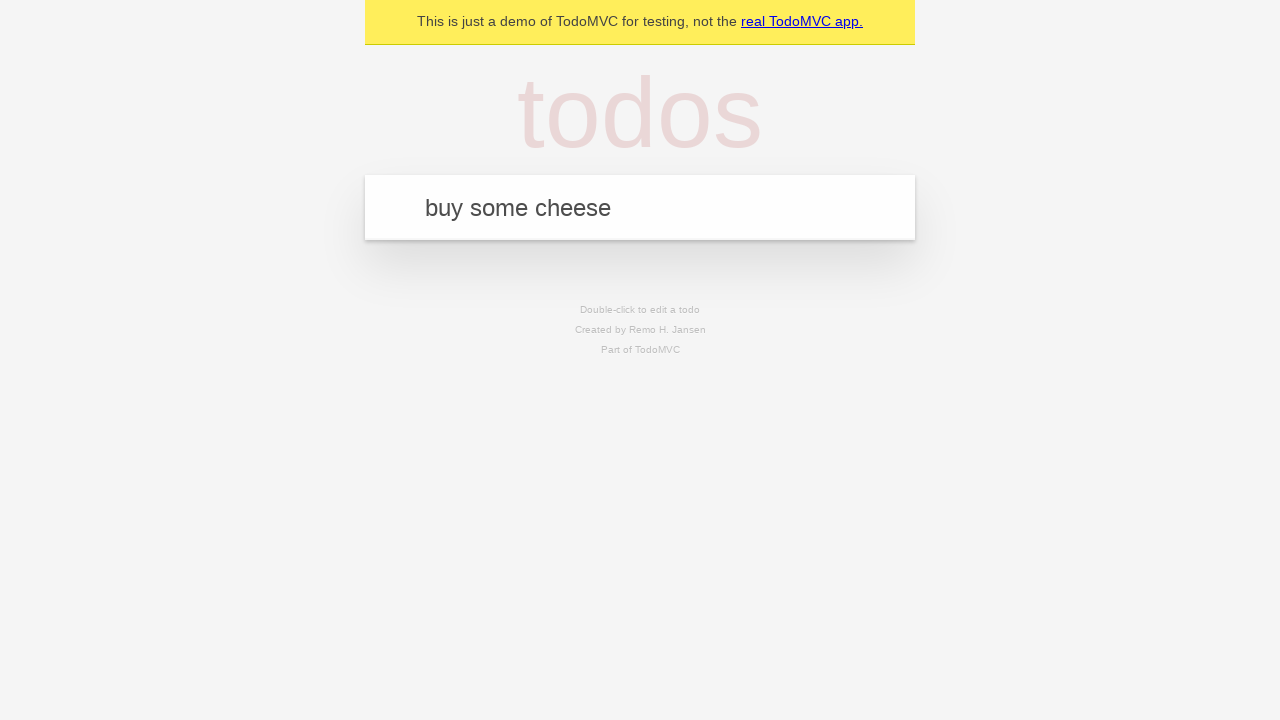

Pressed Enter to create first todo item on .new-todo
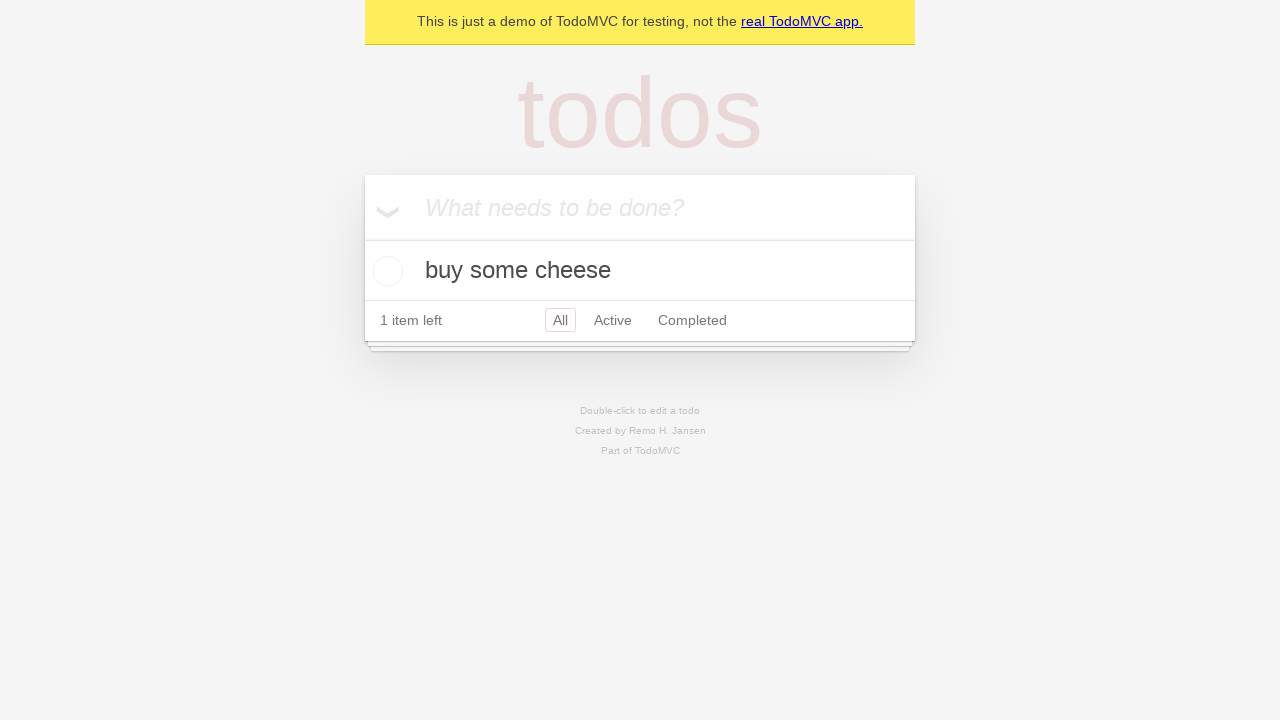

Filled new todo field with 'feed the cat' on .new-todo
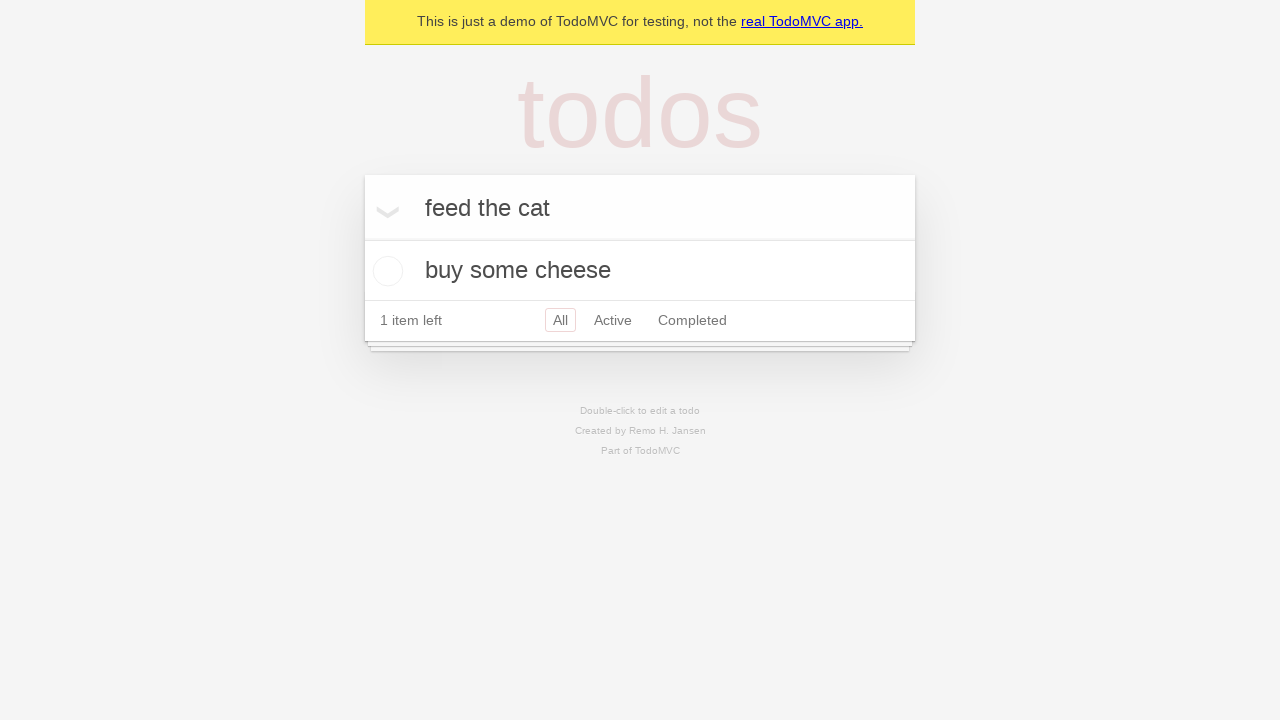

Pressed Enter to create second todo item on .new-todo
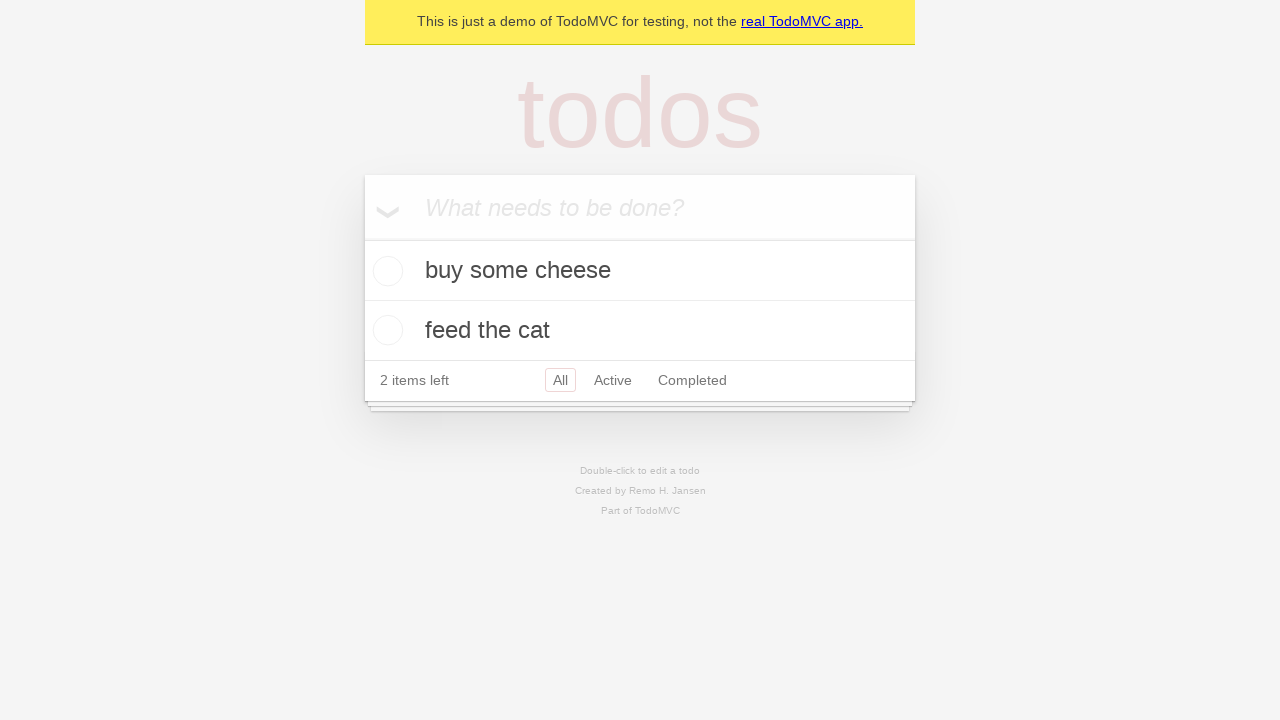

Checked toggle button for first item 'buy some cheese' at (385, 271) on .todo-list li >> nth=0 >> .toggle
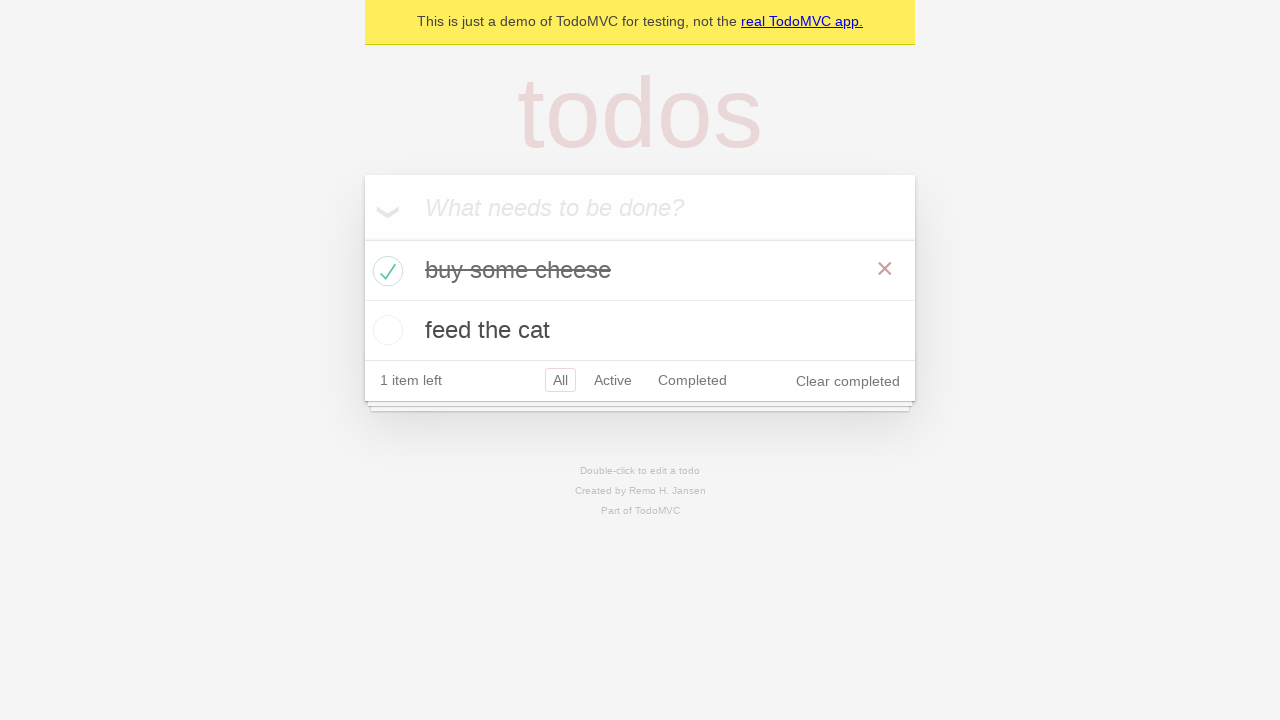

Checked toggle button for second item 'feed the cat' at (385, 330) on .todo-list li >> nth=1 >> .toggle
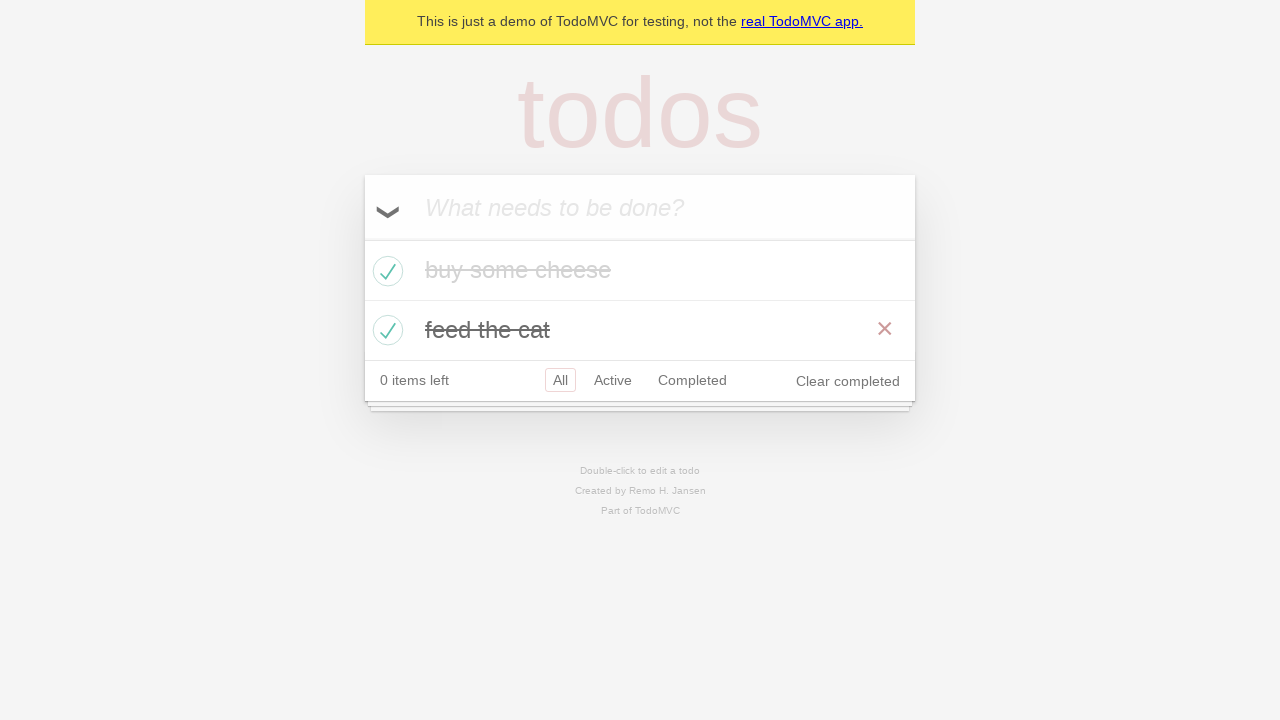

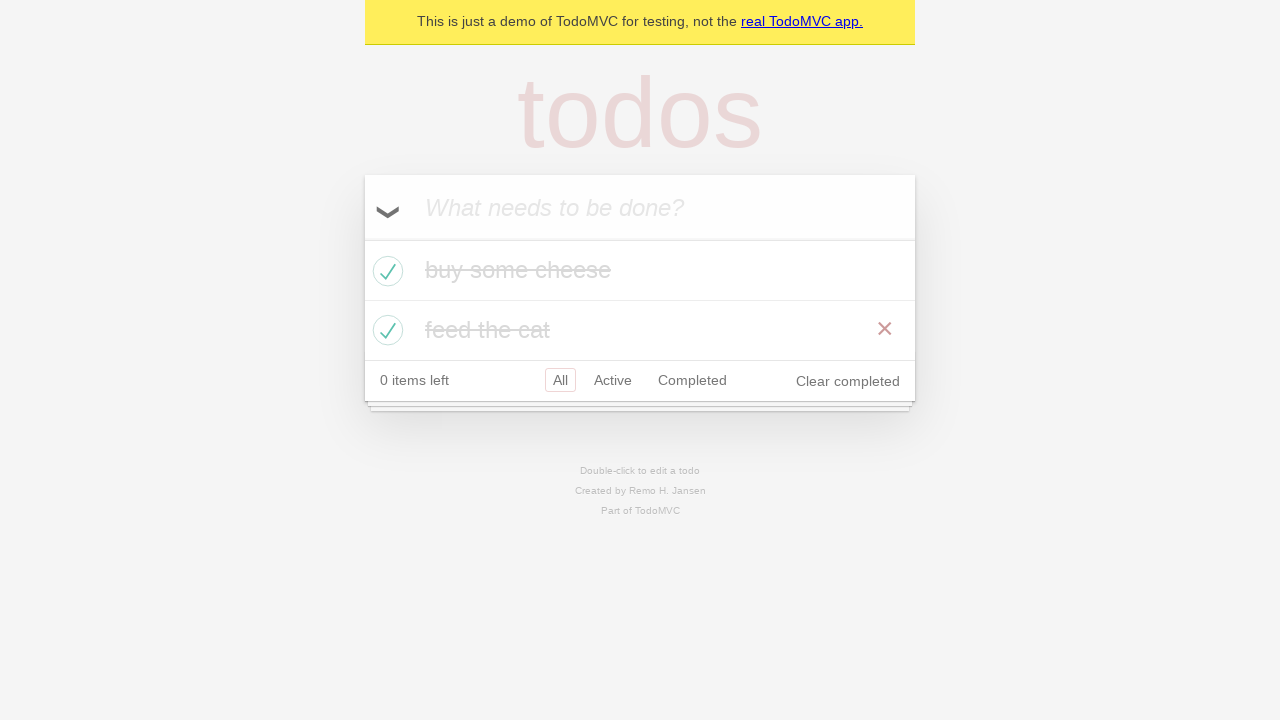